Tests timeout handling by clicking an AJAX button and then clicking the success element after it loads.

Starting URL: http://uitestingplayground.com/ajax

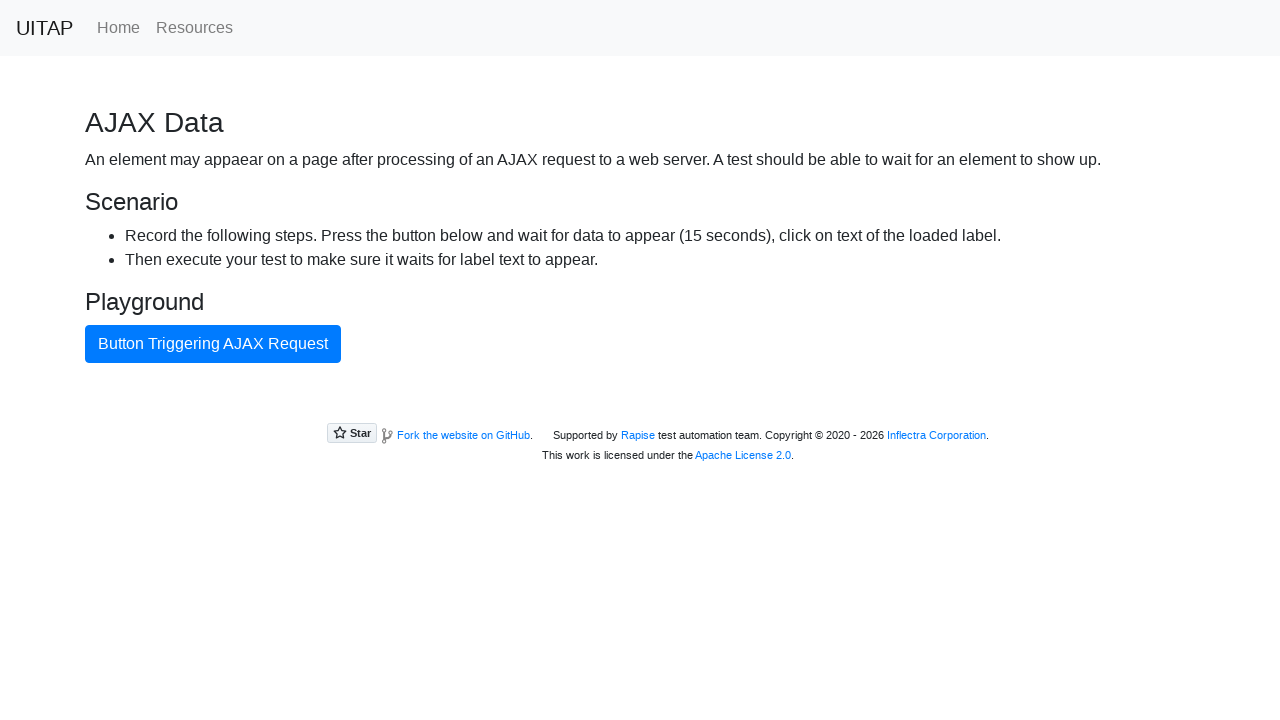

Clicked button triggering AJAX request at (213, 344) on internal:text="Button Triggering AJAX Request"i
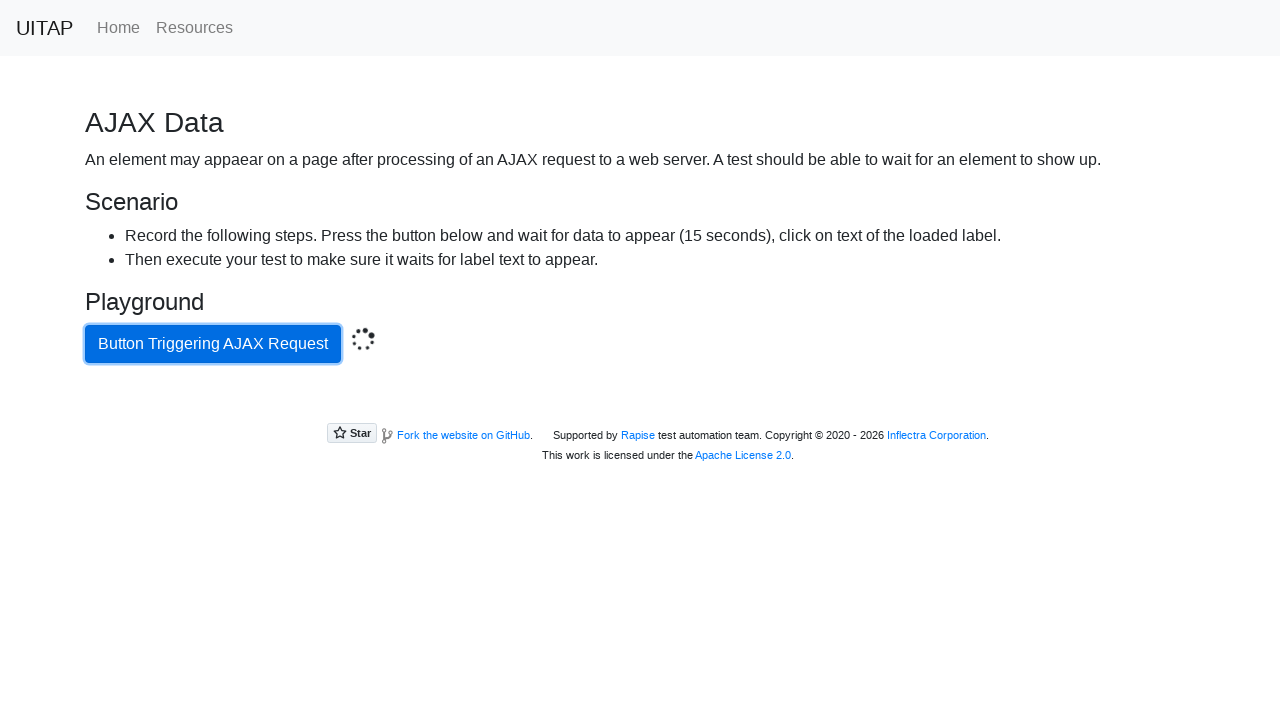

Located success element
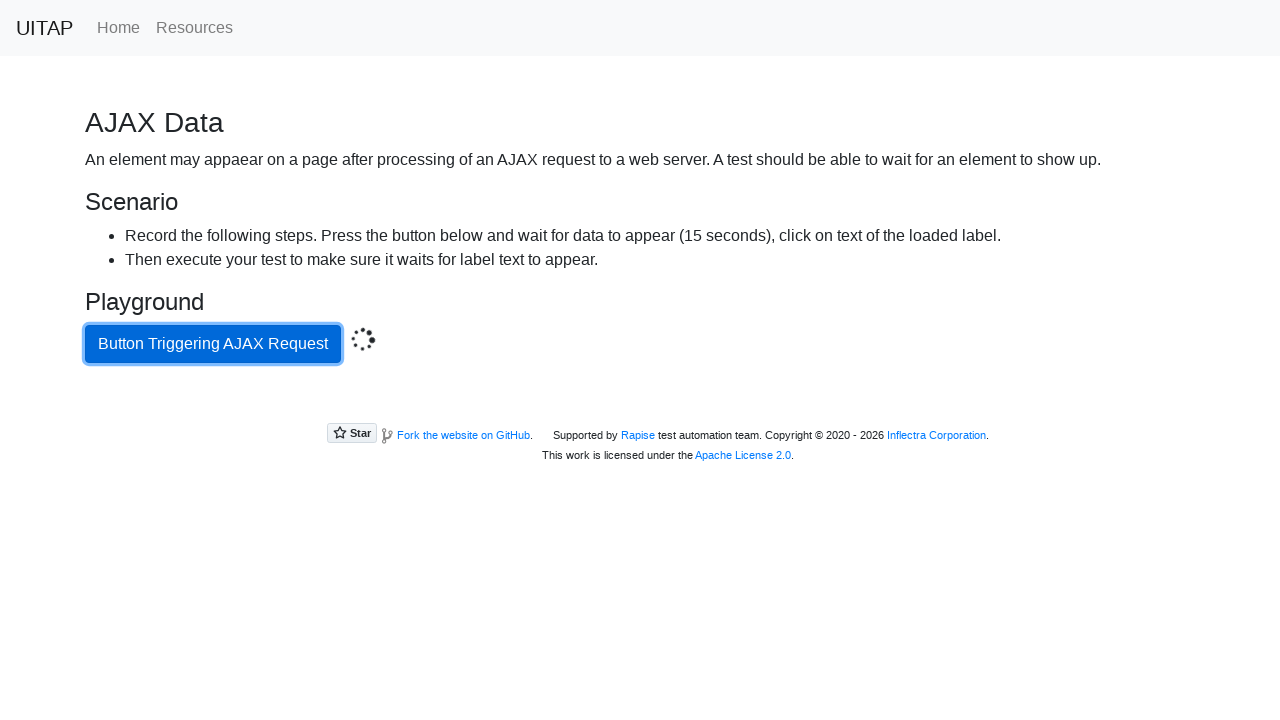

Clicked success element after AJAX completed at (640, 405) on .bg-success
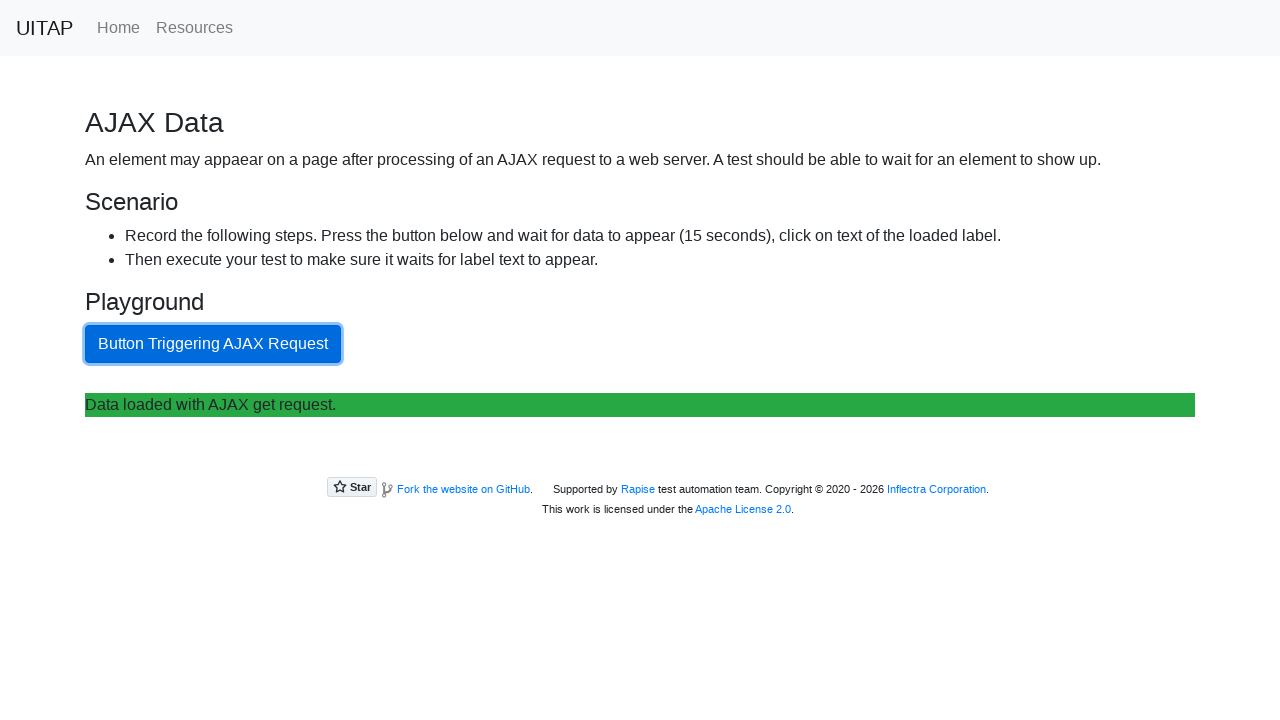

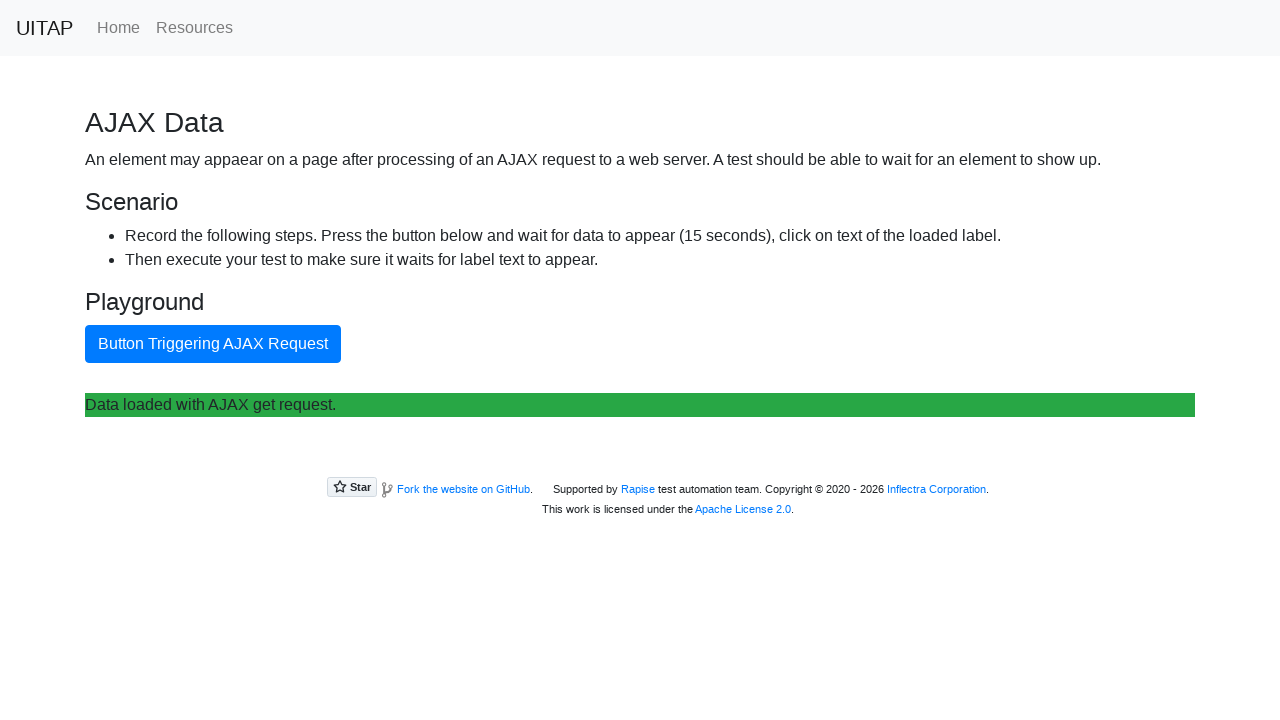